Tests button click functionality by navigating to a buttons test page and clicking the first button element.

Starting URL: https://www.automationtesting.co.uk/buttons.html

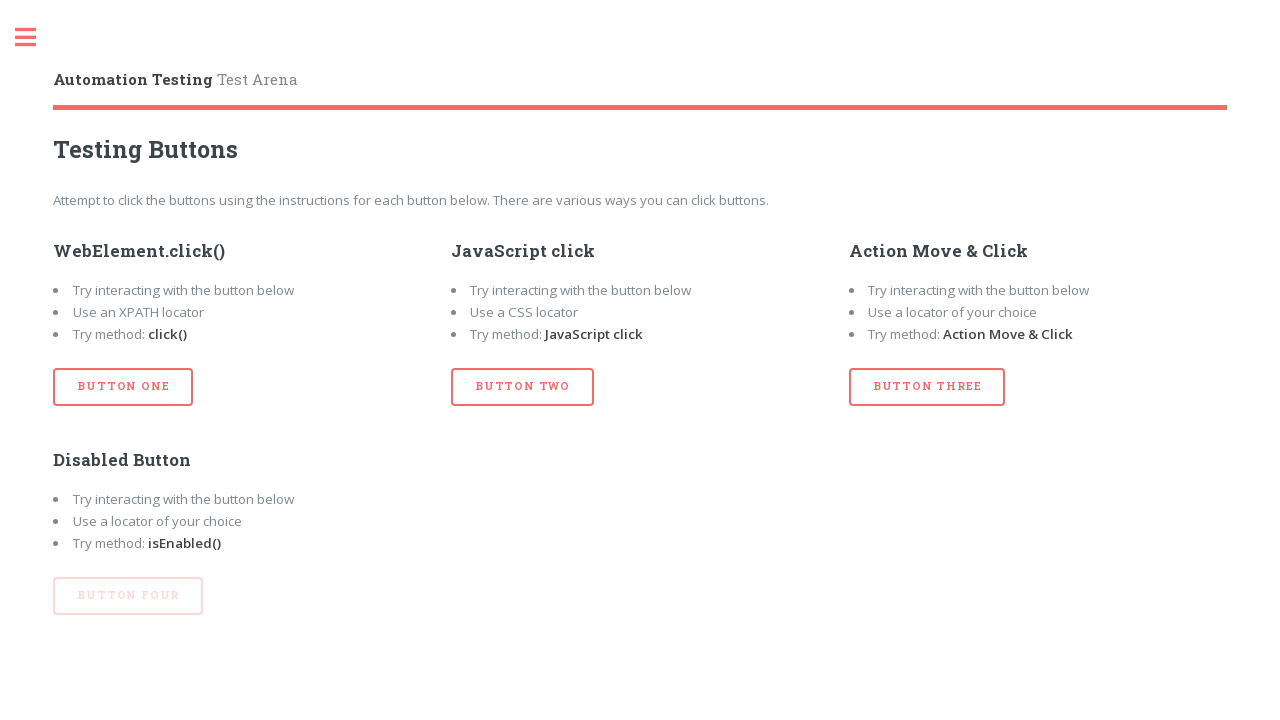

Navigated to buttons test page
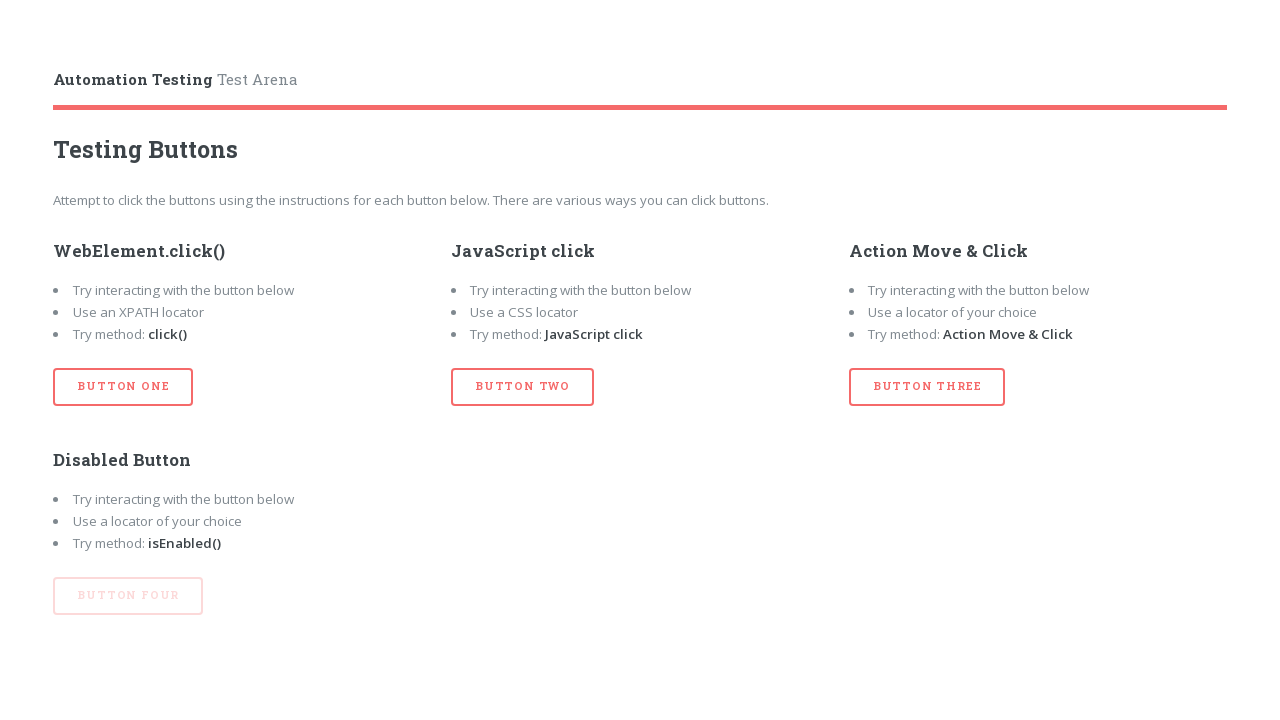

Clicked the first button element by XPath/ID locator at (123, 387) on button#btn_one
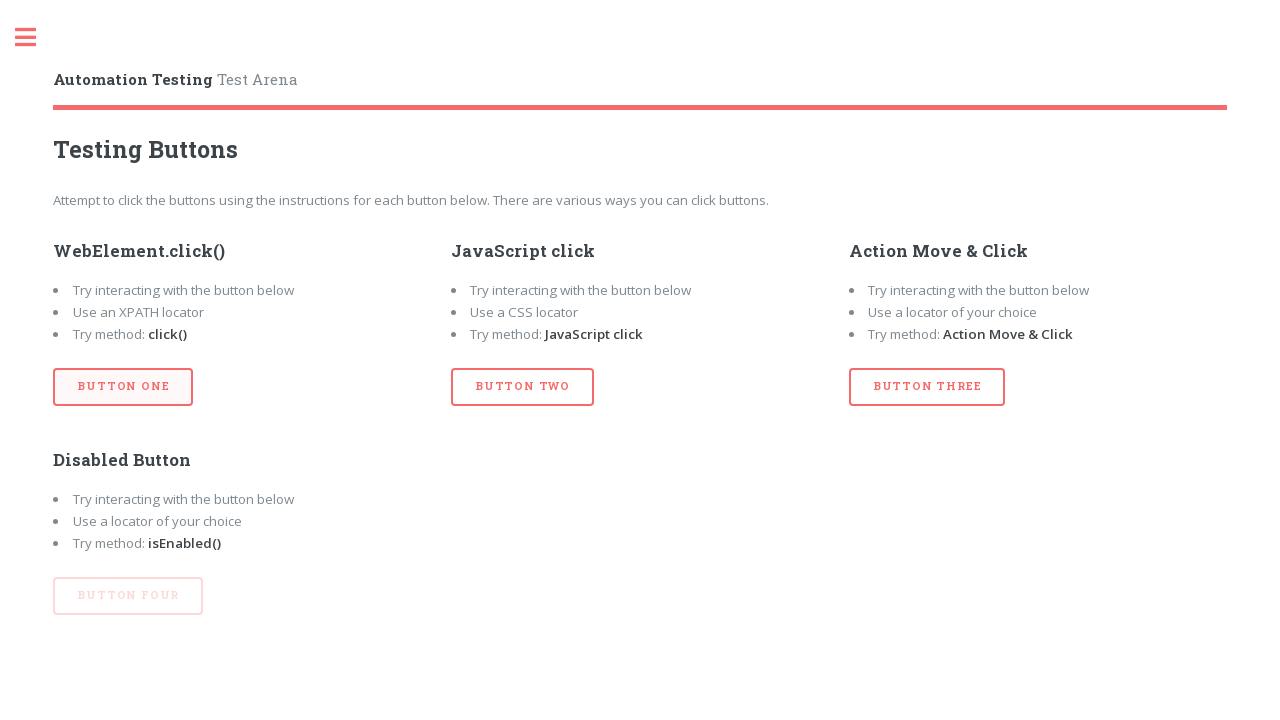

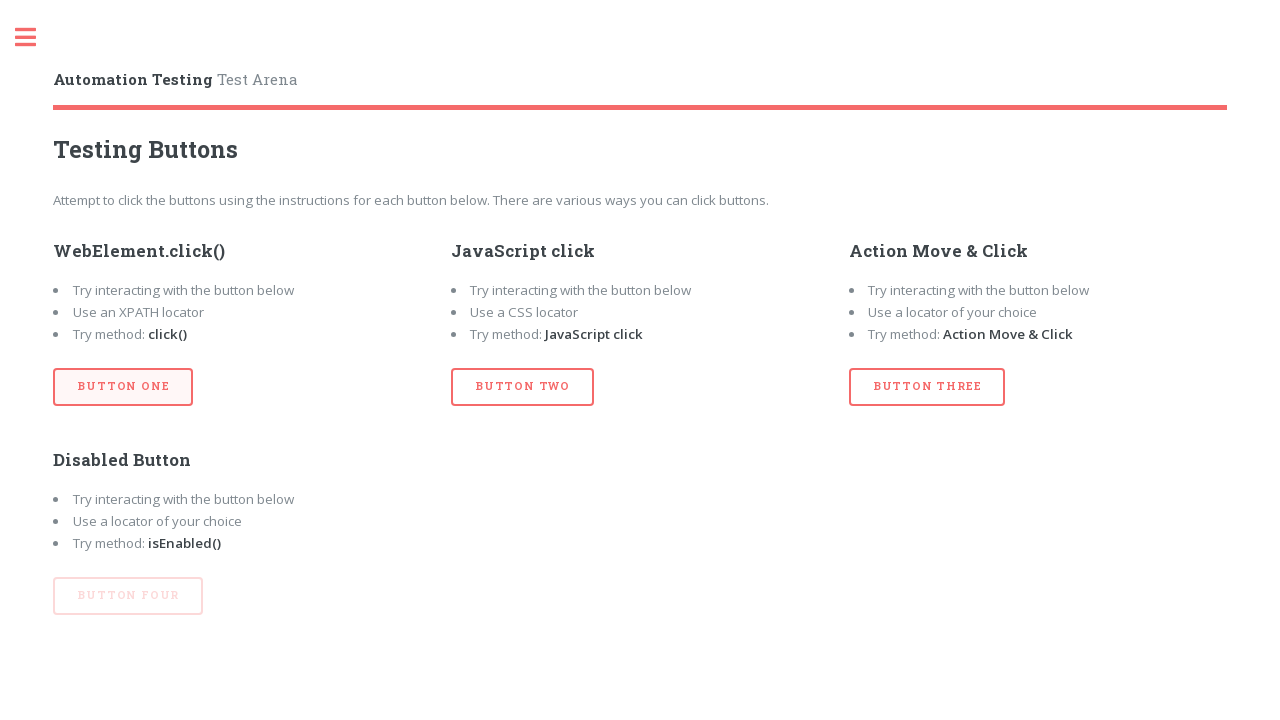